Fills out a practice registration form with personal information including name, email, gender, phone number, and date of birth selection using a date picker.

Starting URL: https://demoqa.com/automation-practice-form

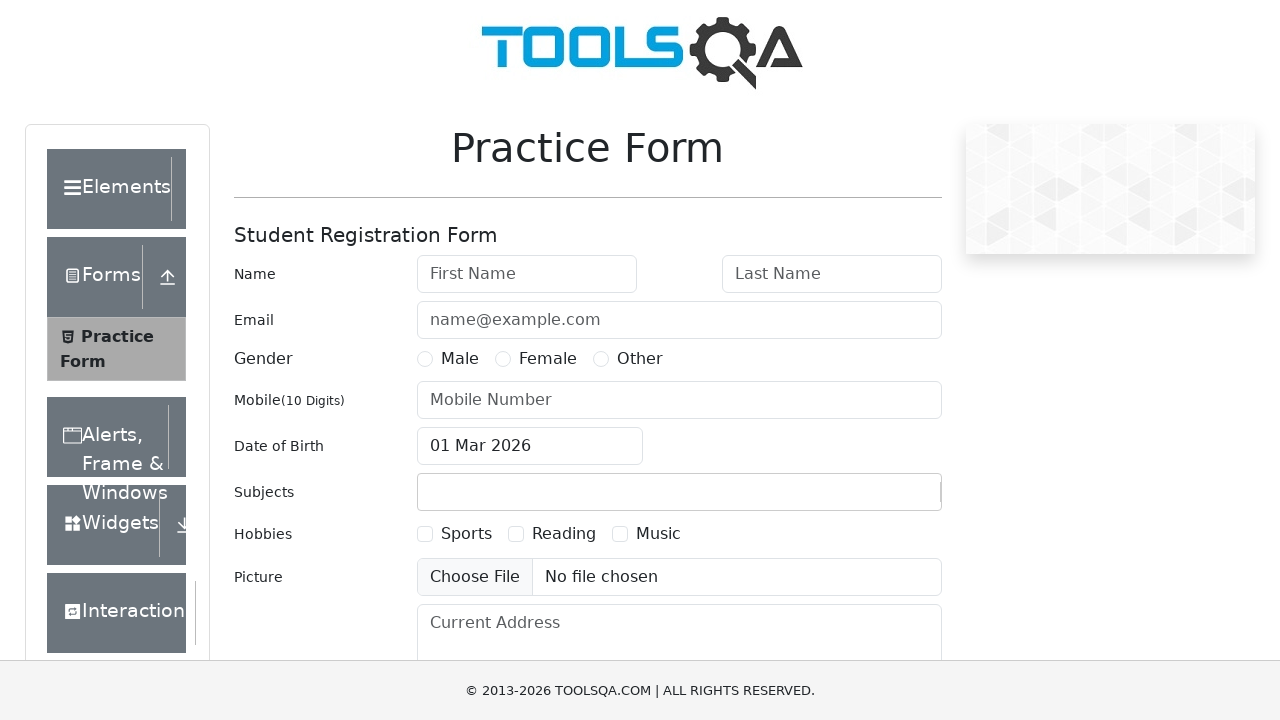

Filled first name with 'Sergey' on #firstName
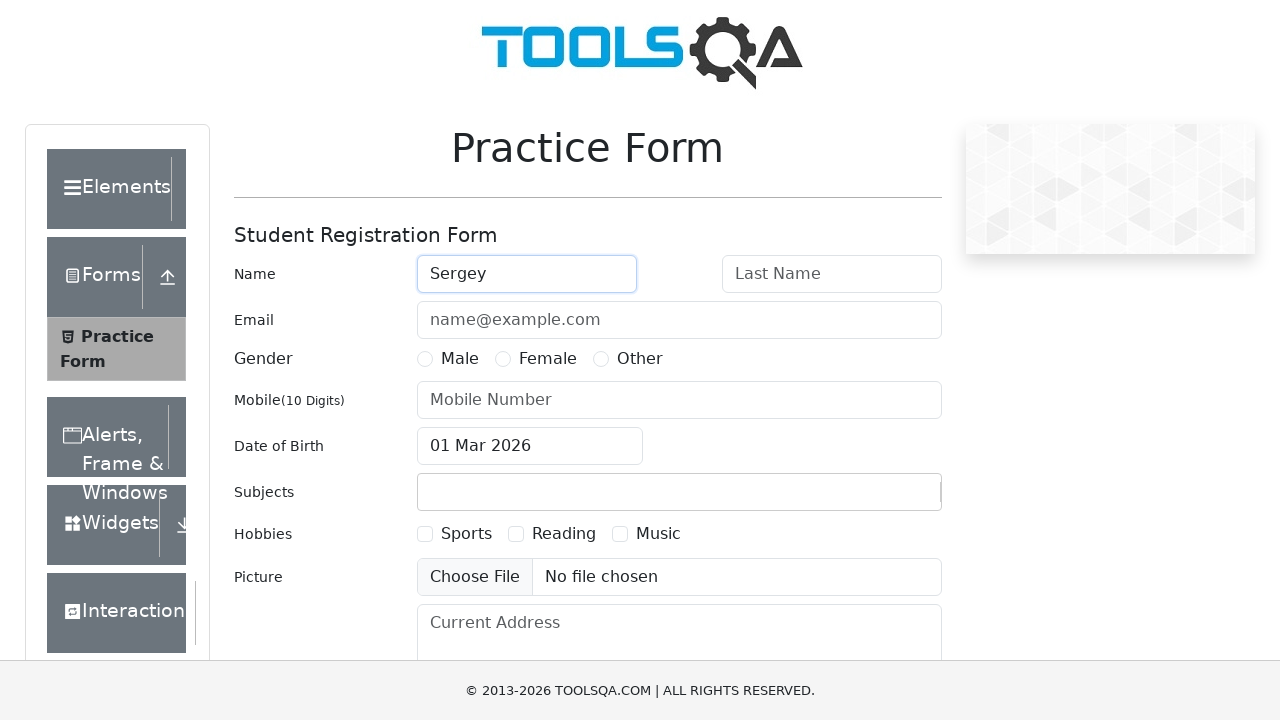

Filled last name with 'Starostin' on #lastName
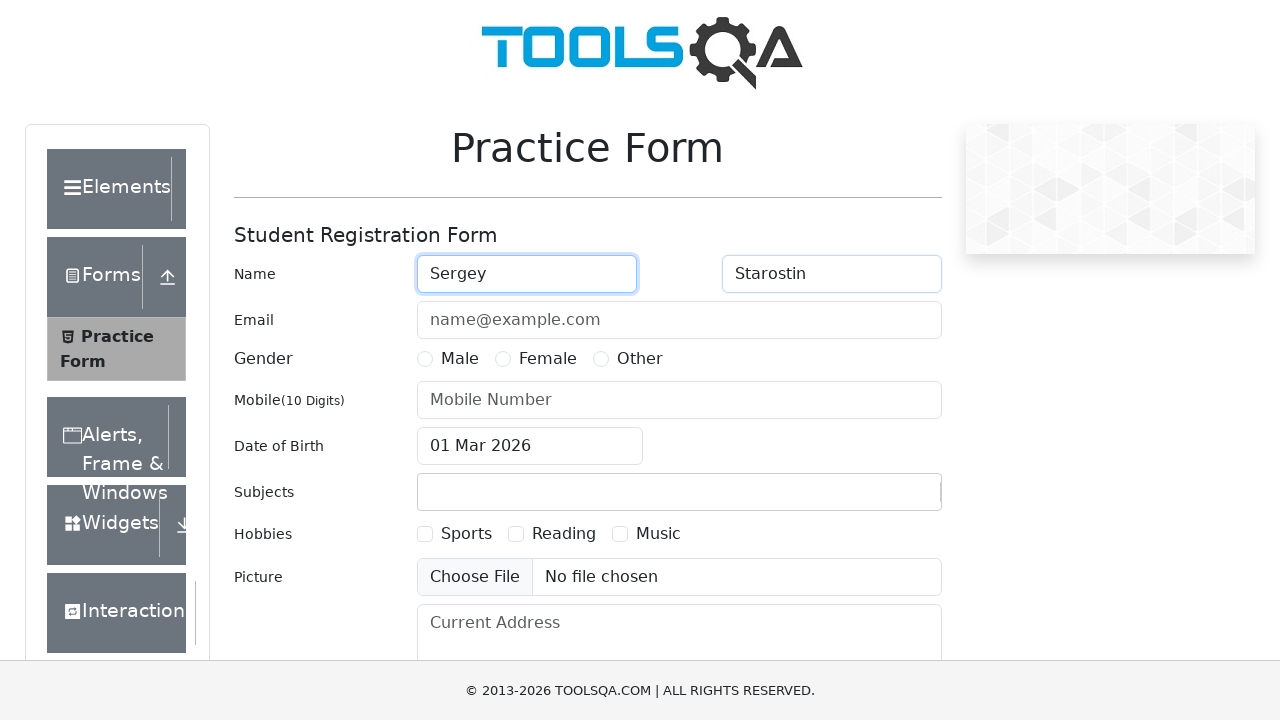

Filled email with 'sergey@example.com' on #userEmail
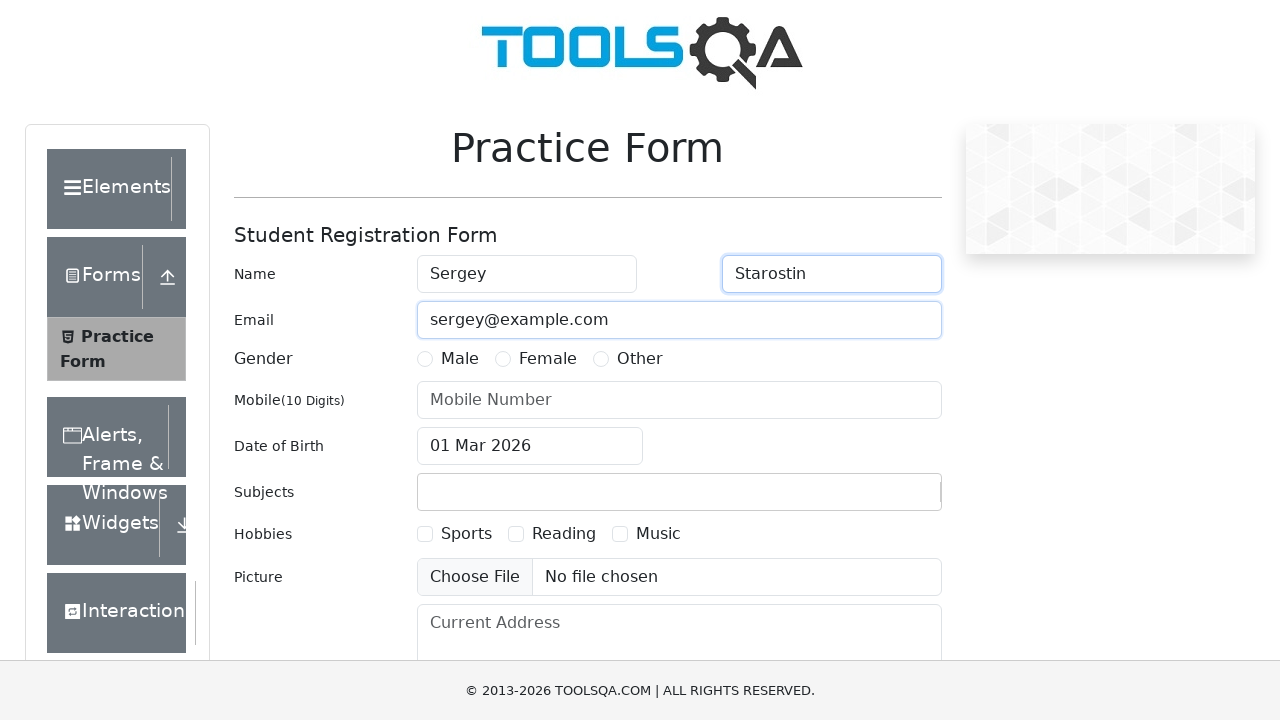

Selected 'Male' gender radio button at (126, 424) on text=Male
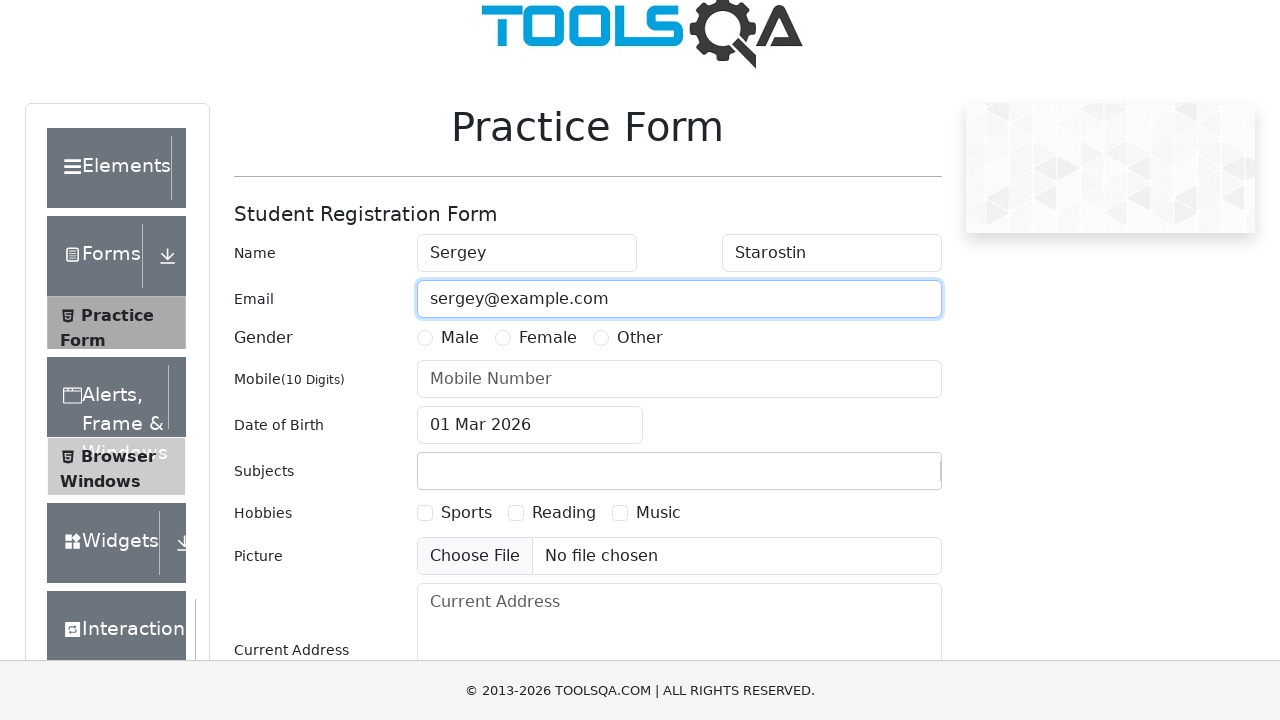

Filled mobile number with '89111234567' on #userNumber
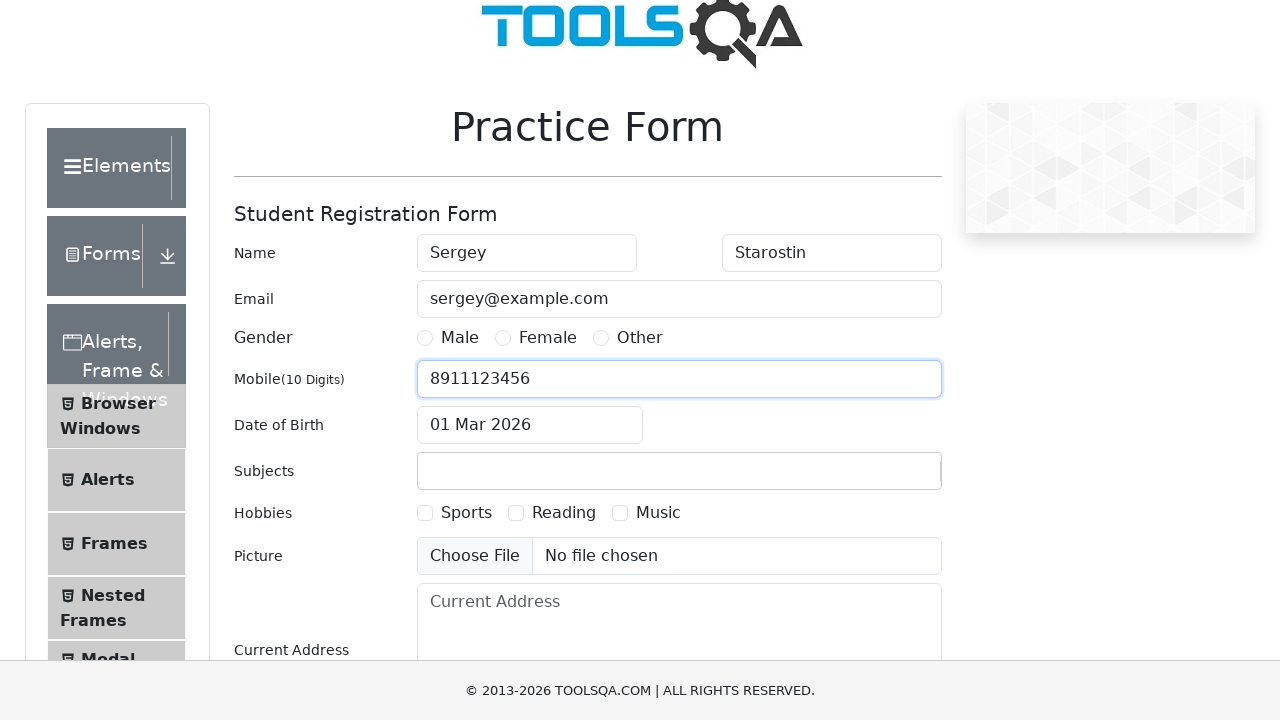

Clicked date of birth input to open date picker at (530, 425) on #dateOfBirthInput
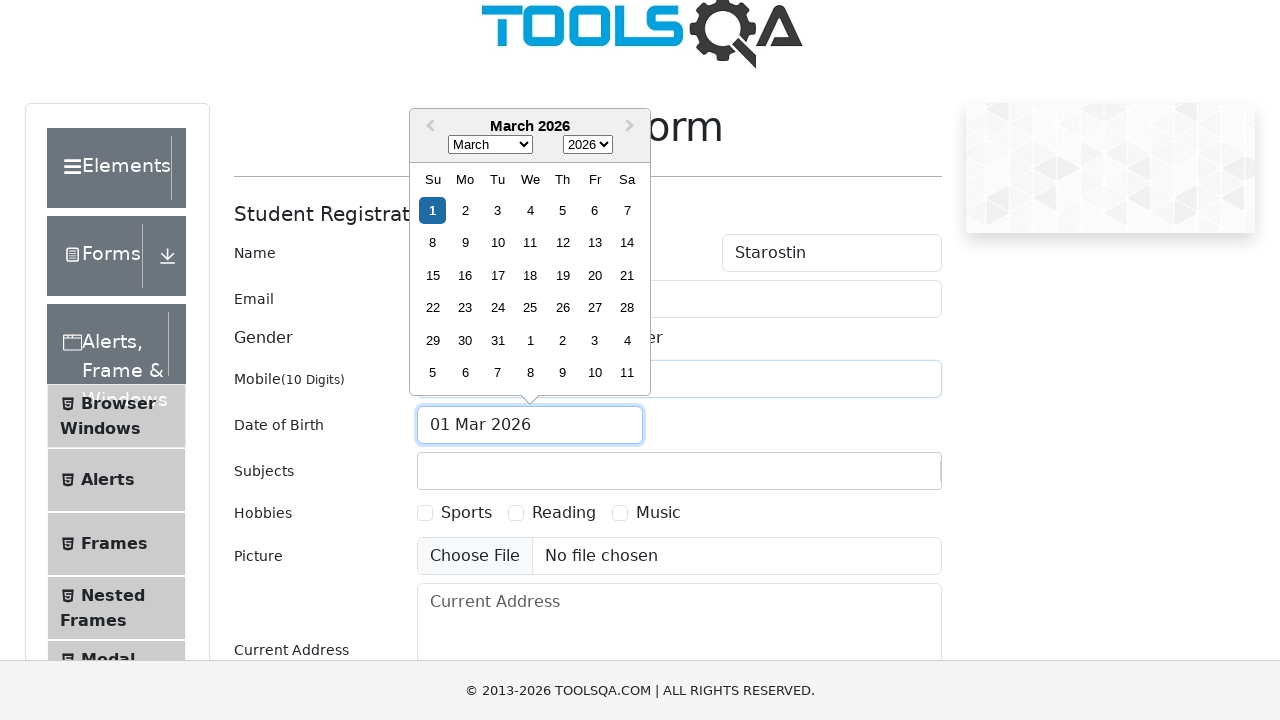

Selected August (month 7) from date picker dropdown on .react-datepicker__month-select
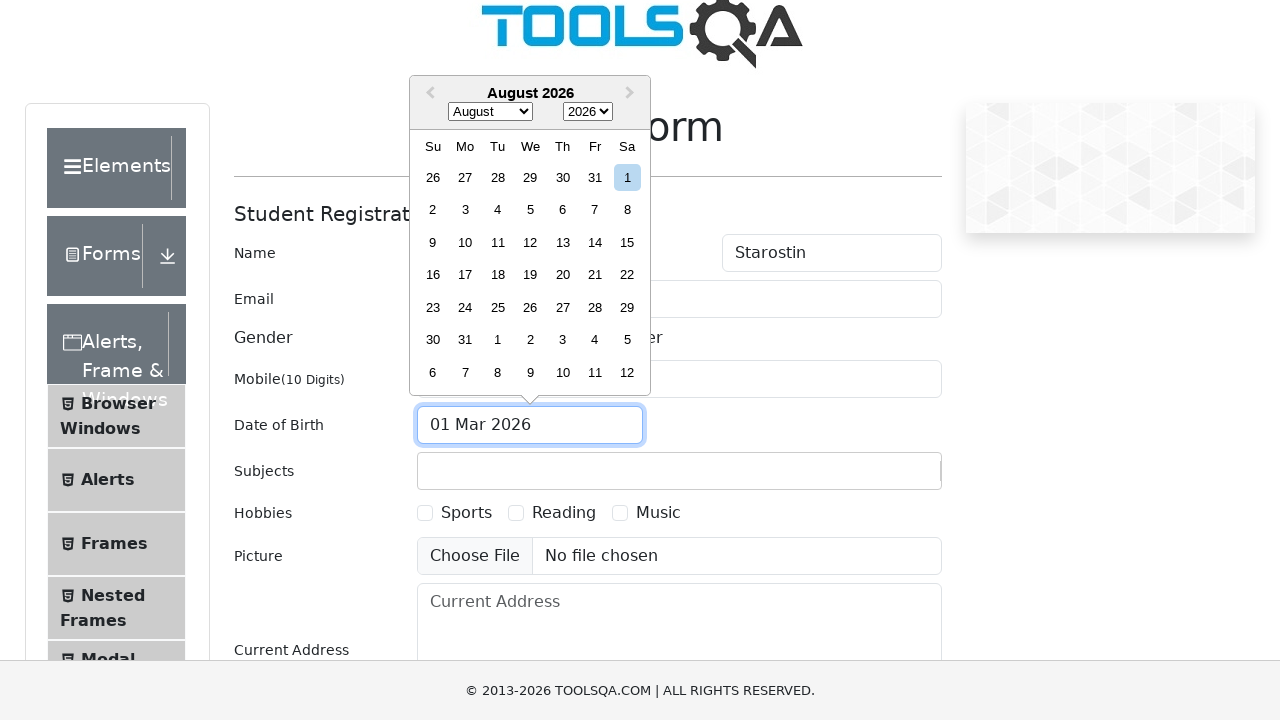

Selected year 1989 from date picker dropdown on .react-datepicker__year-select
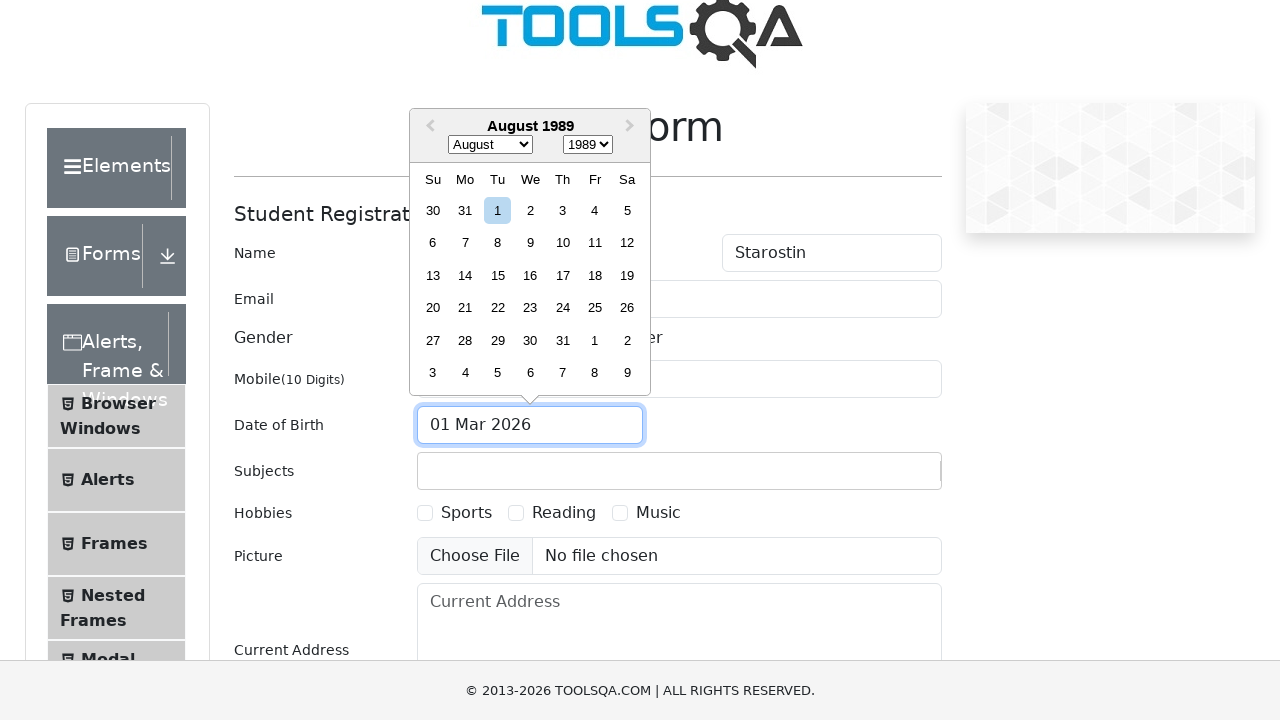

Selected day 16 from date picker calendar at (530, 275) on .react-datepicker__day--016
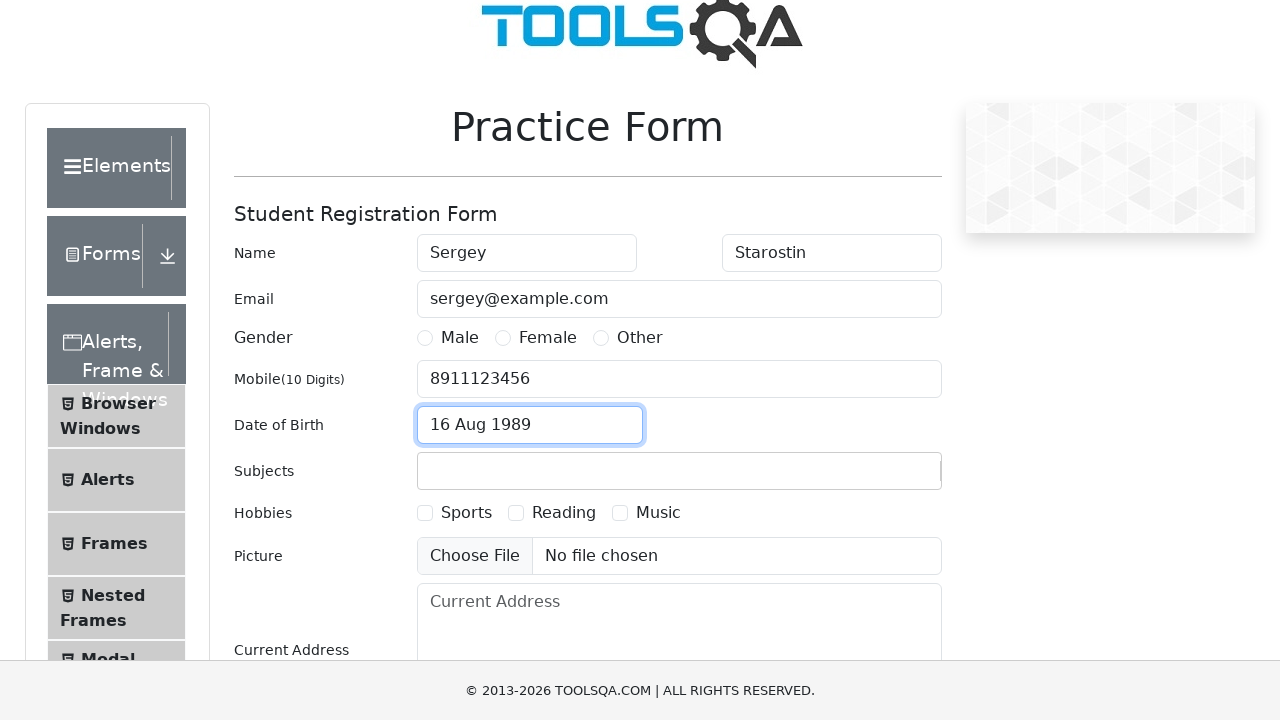

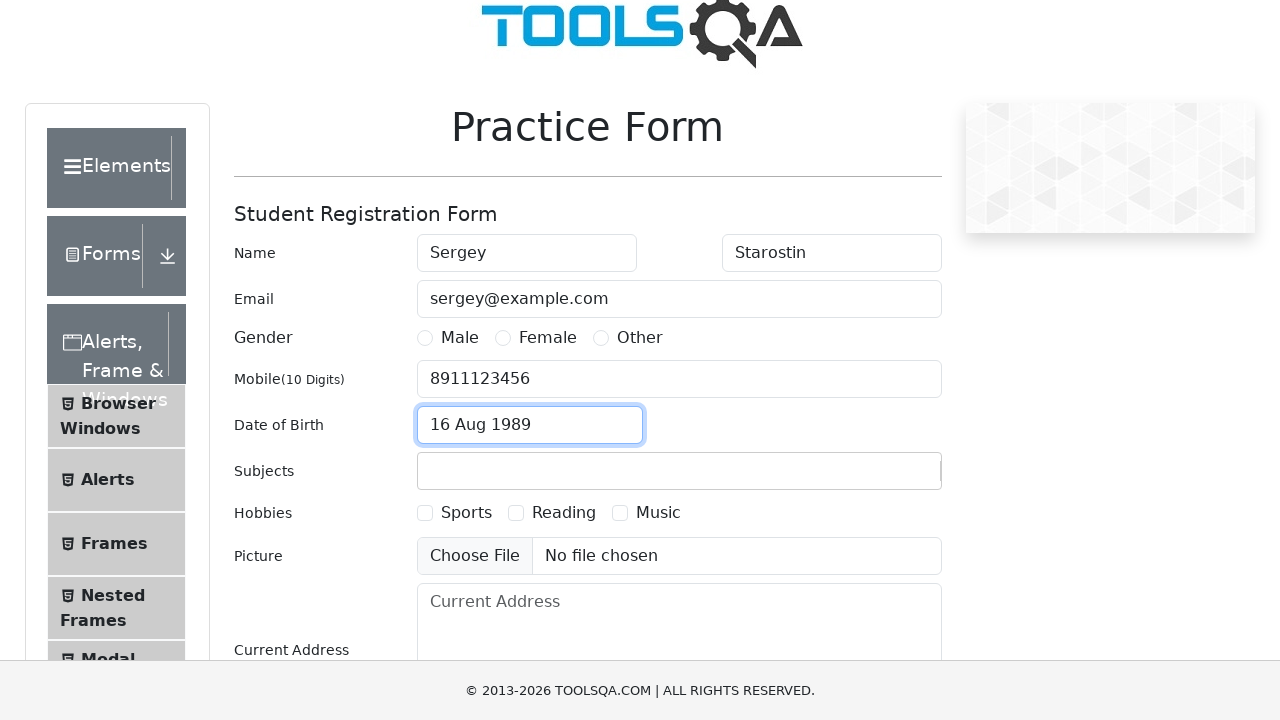